Navigates to a product page and clicks the Add Product button to access the add product functionality

Starting URL: https://incredible-shortbread-0fe296.netlify.app/

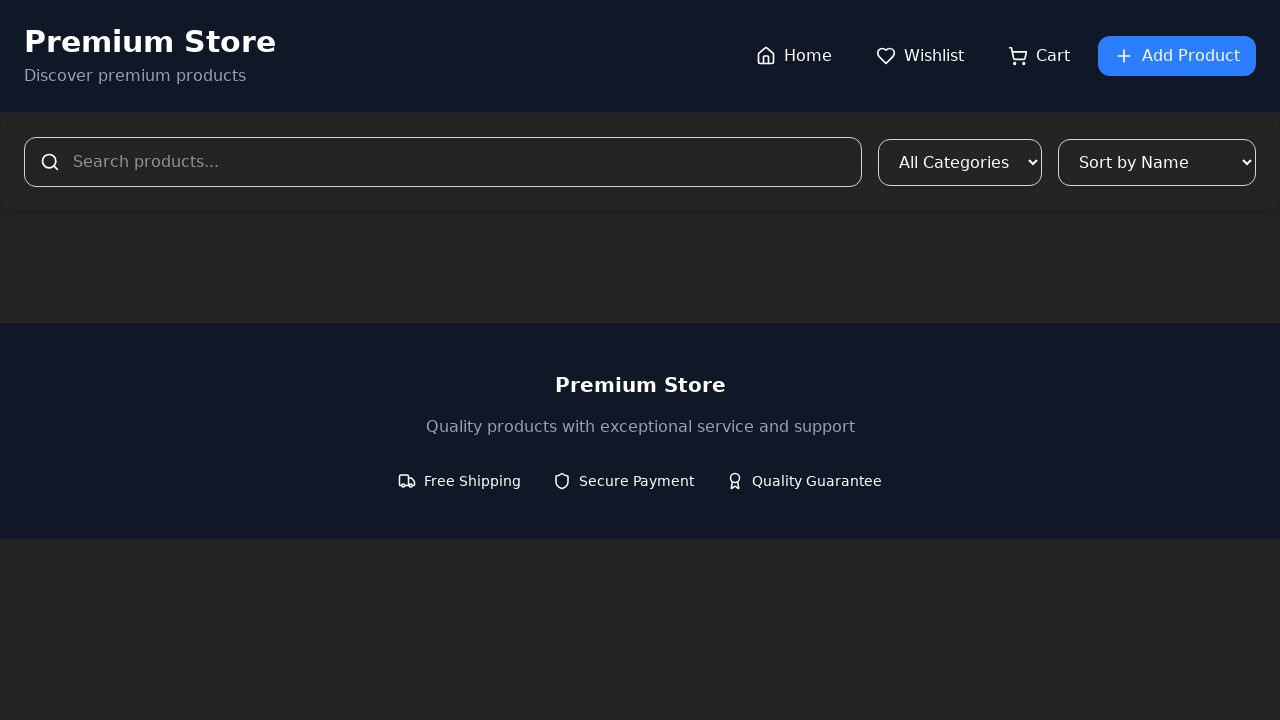

Navigated to product page at https://incredible-shortbread-0fe296.netlify.app/
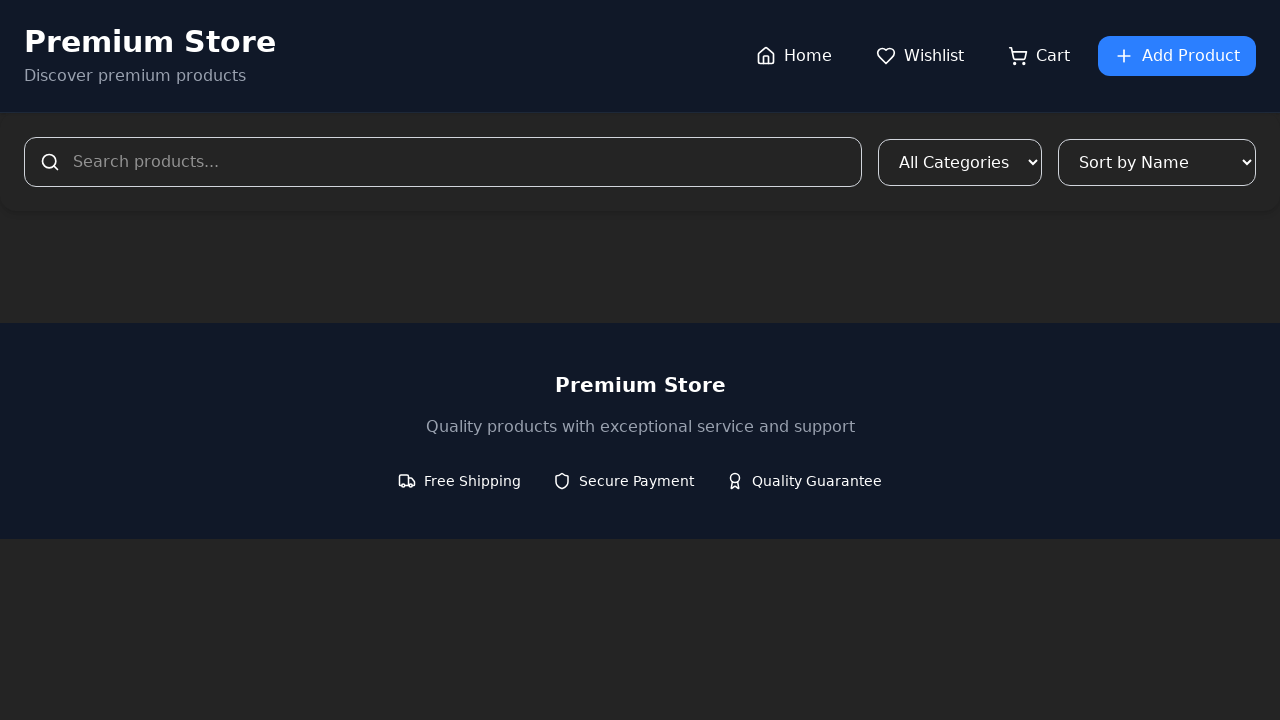

Clicked the Add Product button to access add product functionality at (1177, 56) on internal:role=button[name="Add Product"i]
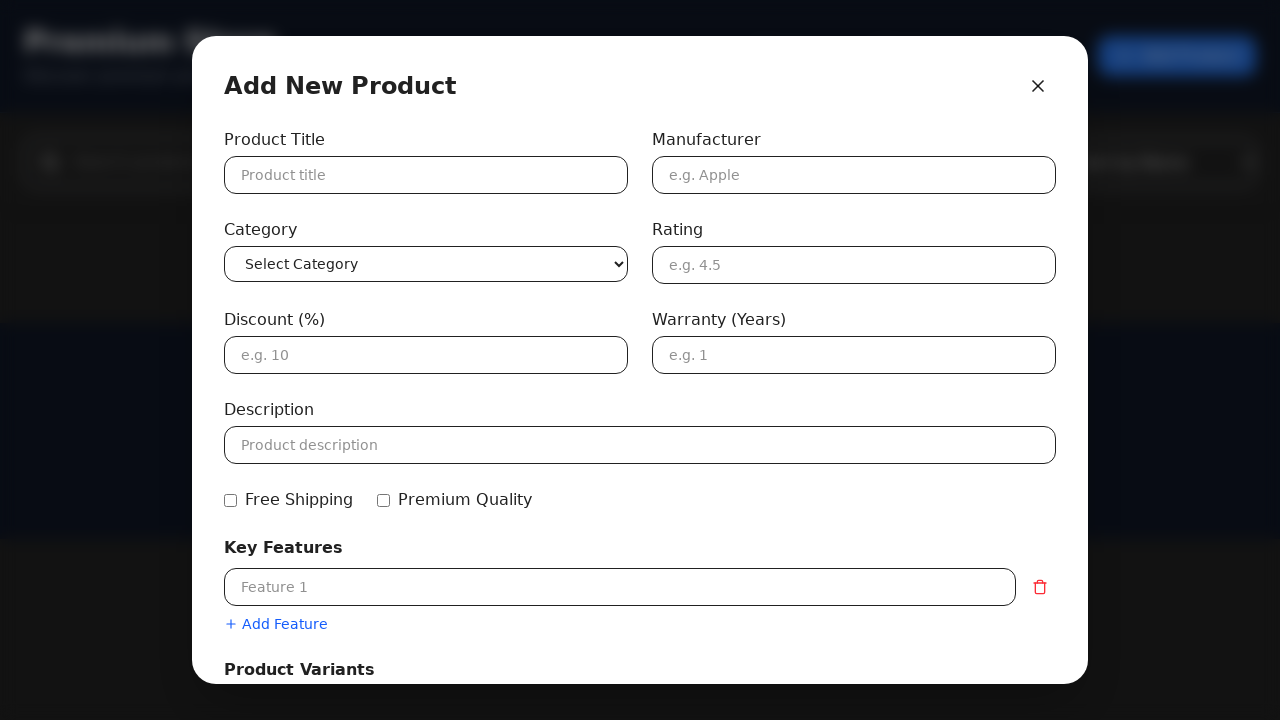

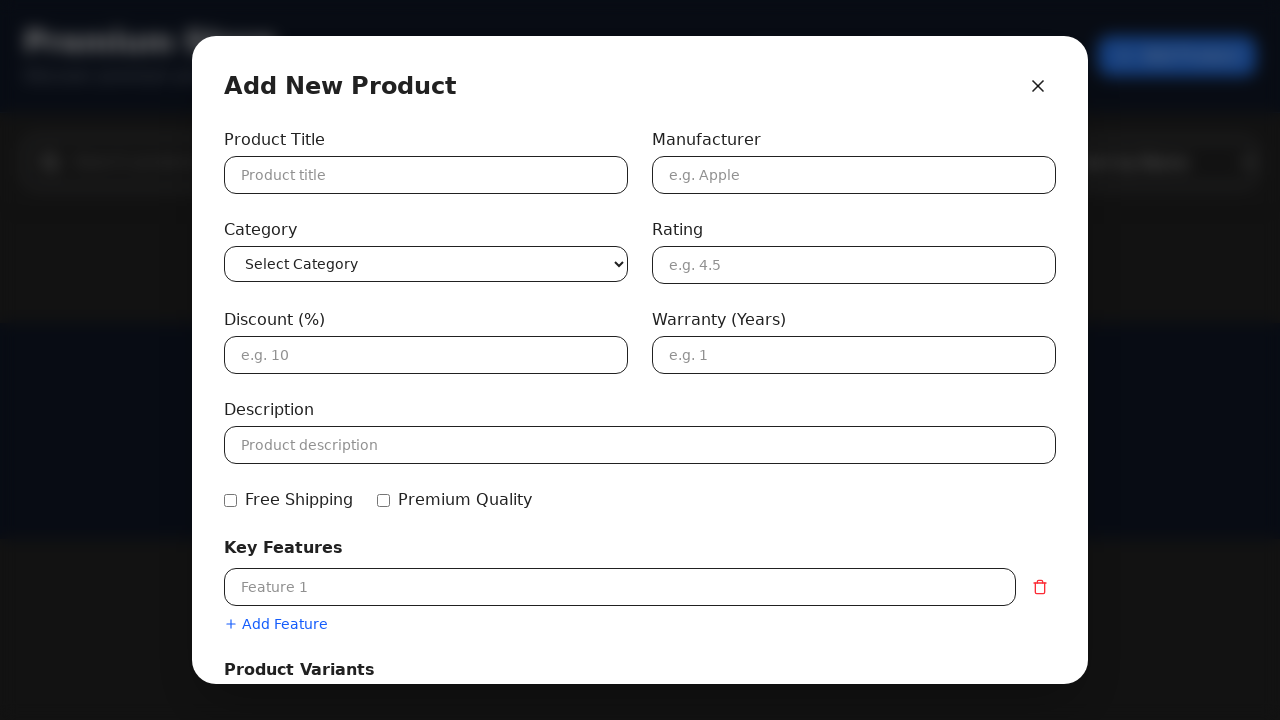